Tests browser navigation by clicking on A/B Testing link, verifying the page title, navigating back to the home page, and verifying the home page title

Starting URL: https://practice.cydeo.com

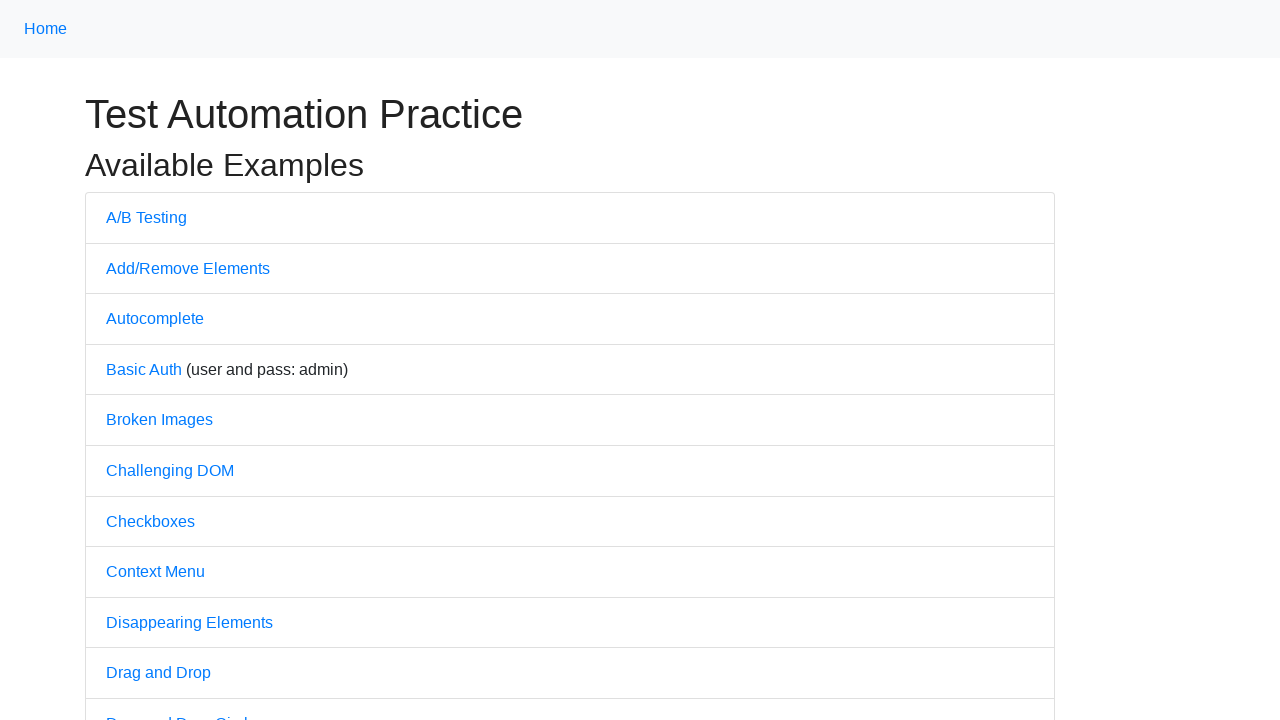

Clicked on A/B Testing link at (146, 217) on text=A/B Testing
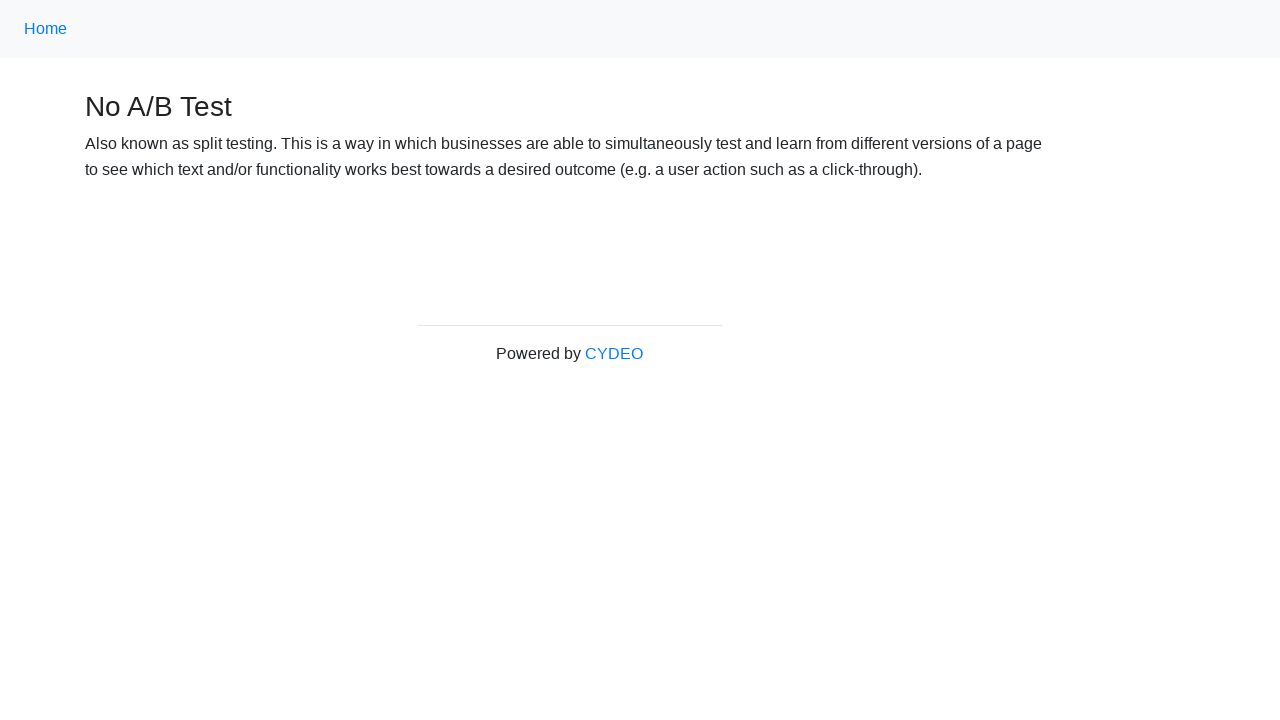

Verified page title is 'No A/B Test'
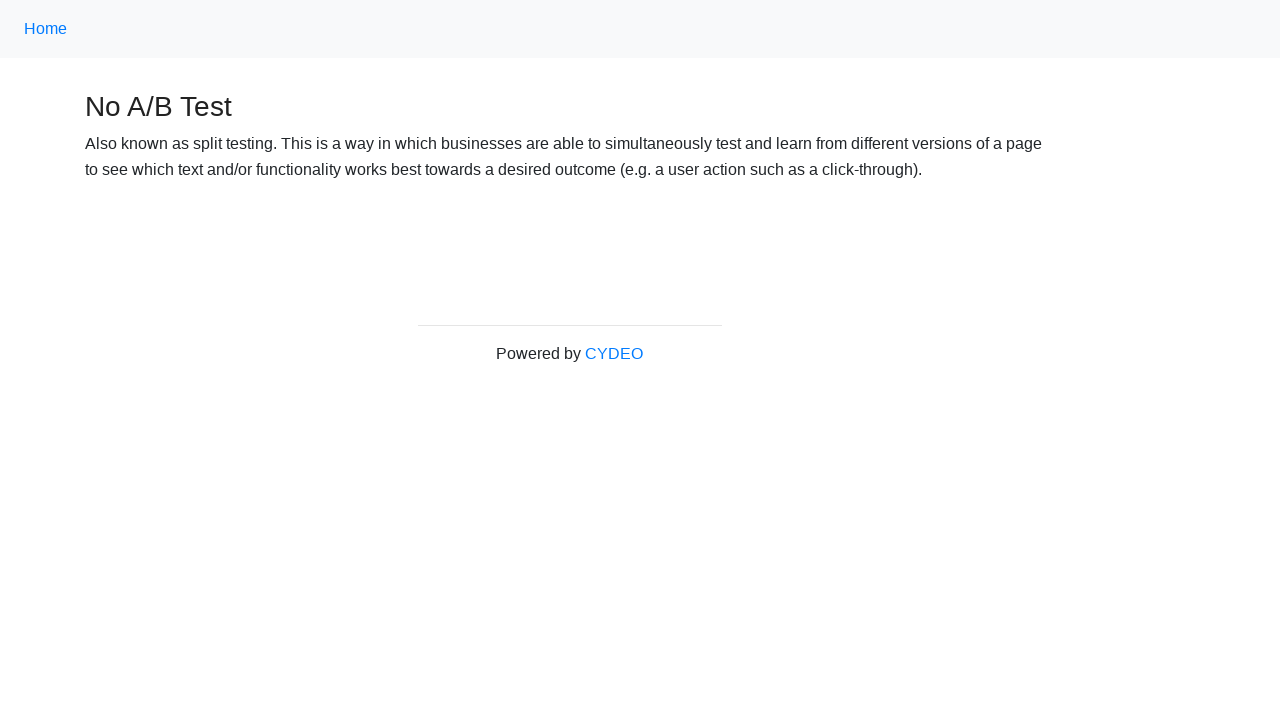

Navigated back to home page
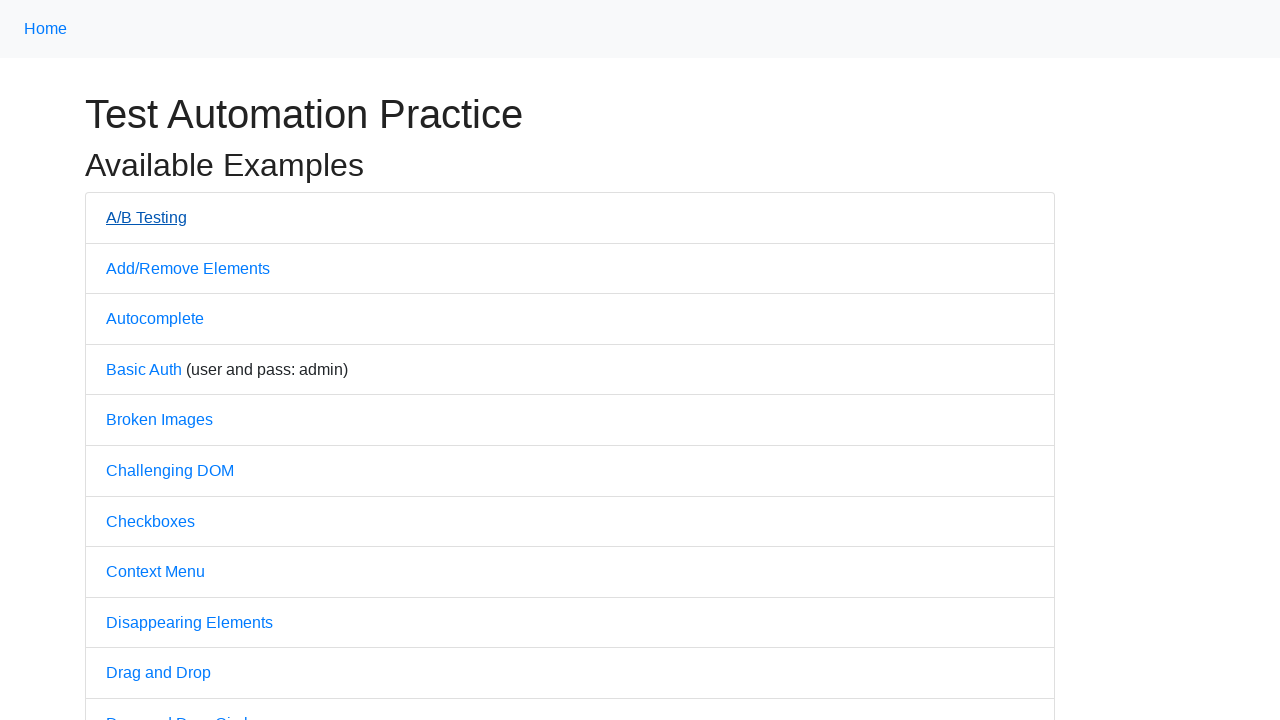

Verified home page title is 'Practice'
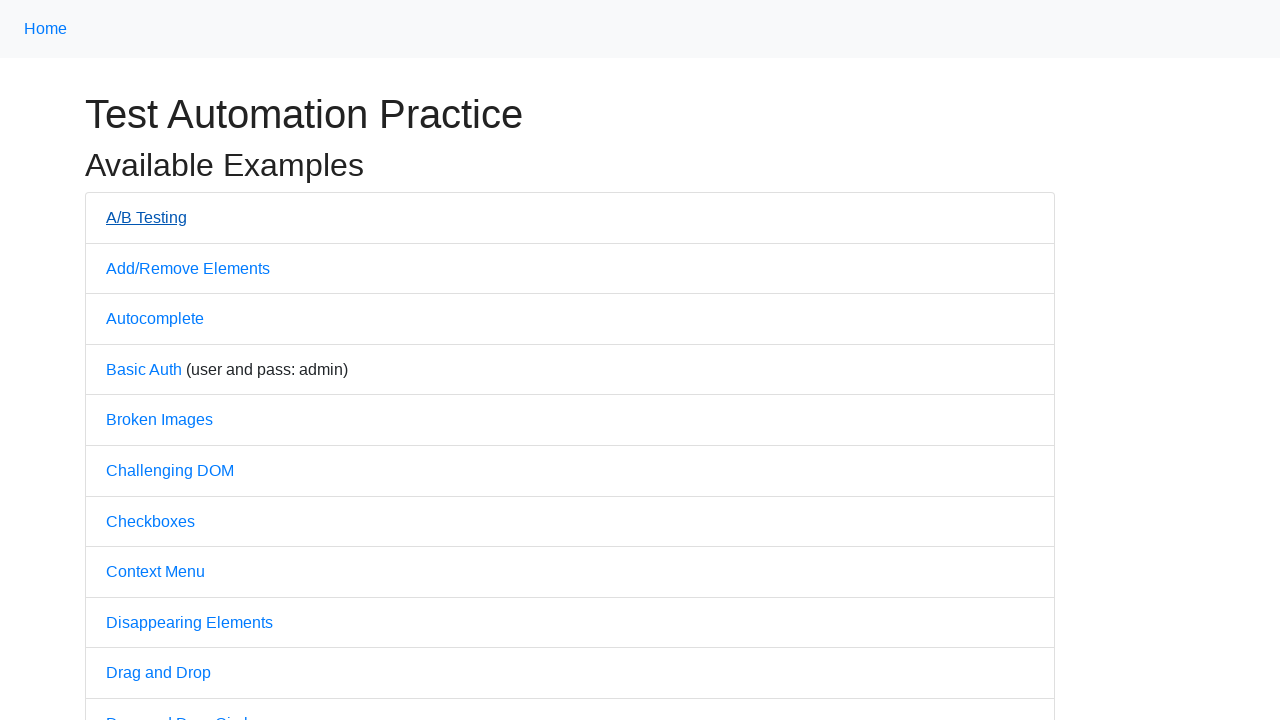

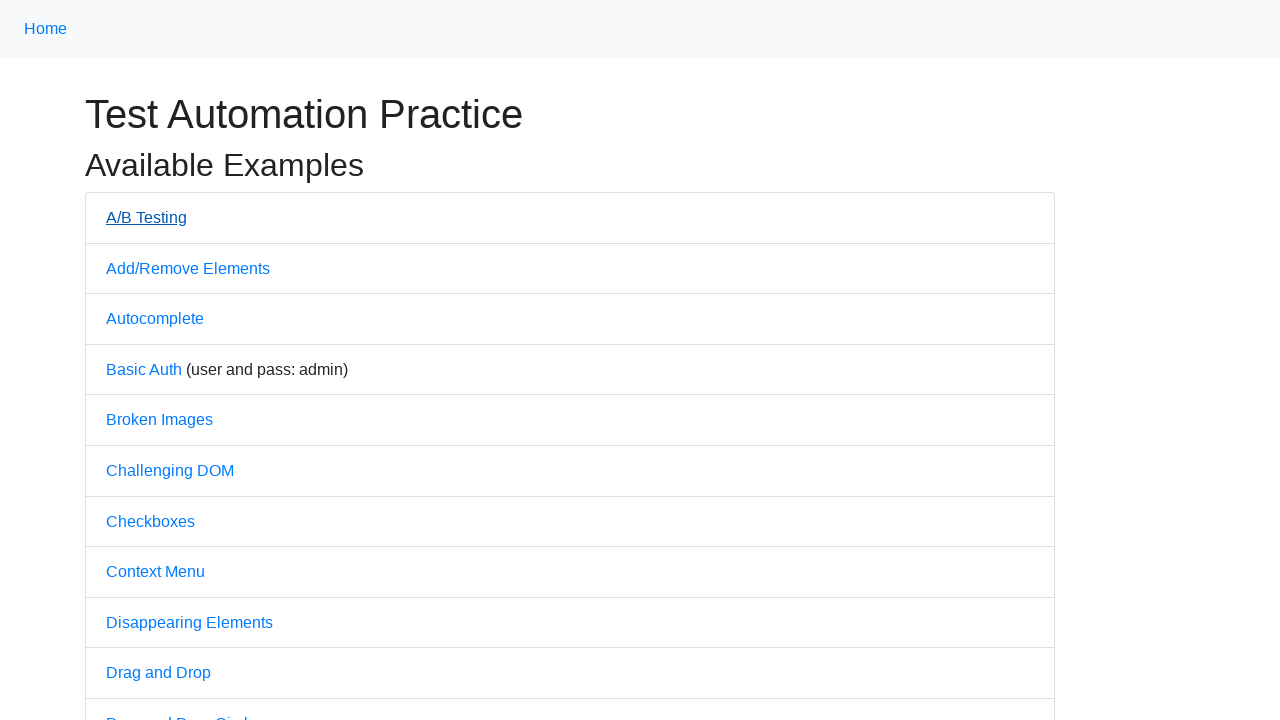